Navigates to Raymond's homepage and takes a screenshot of the page

Starting URL: https://www.raymond.in/home

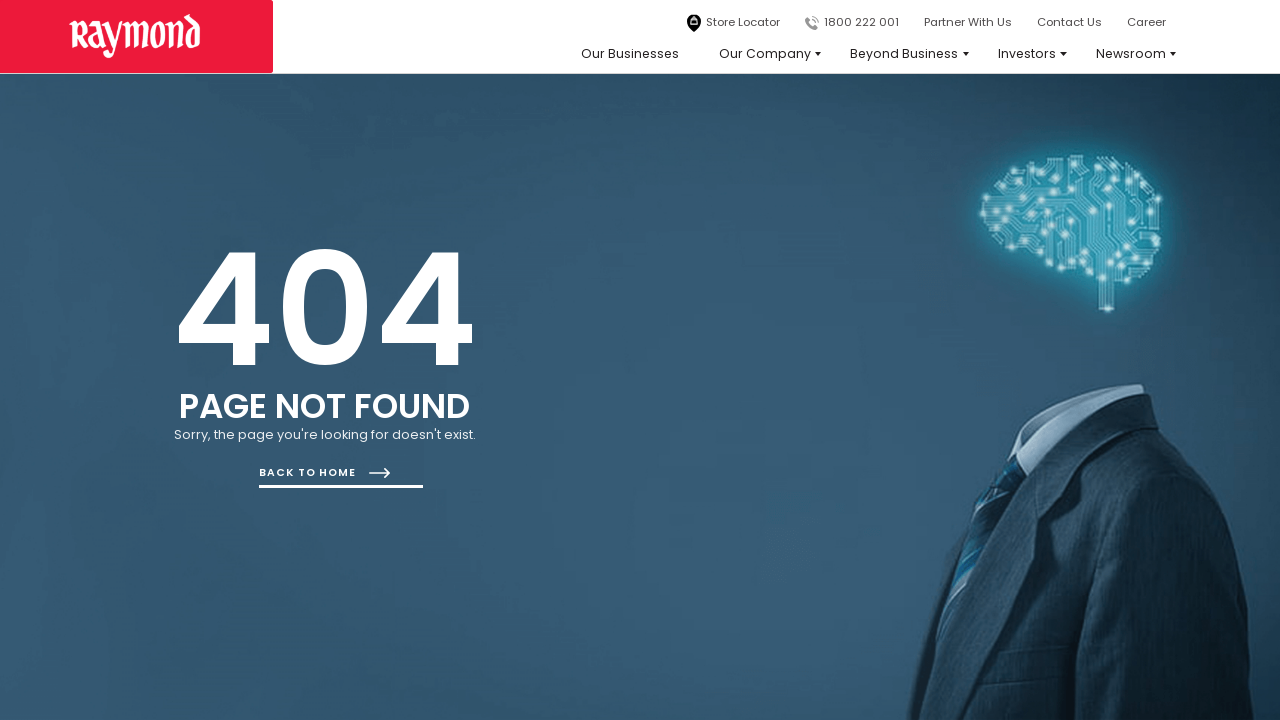

Waited for page to load completely (networkidle)
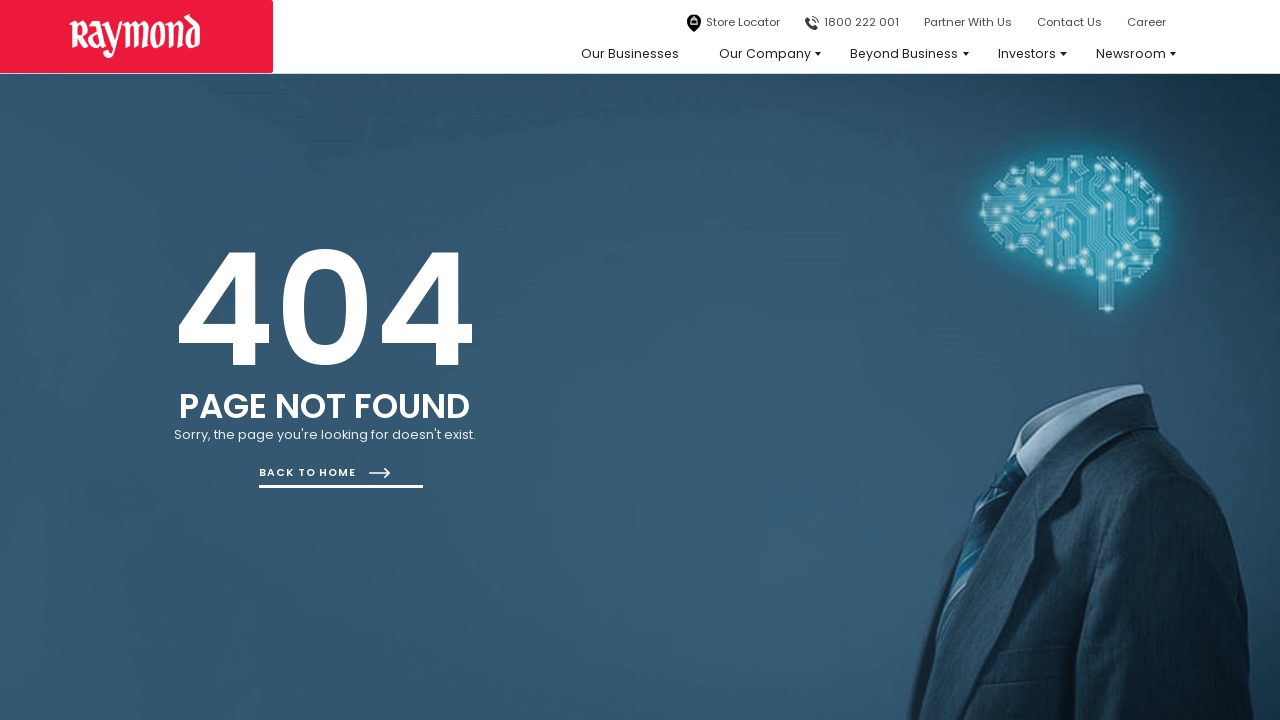

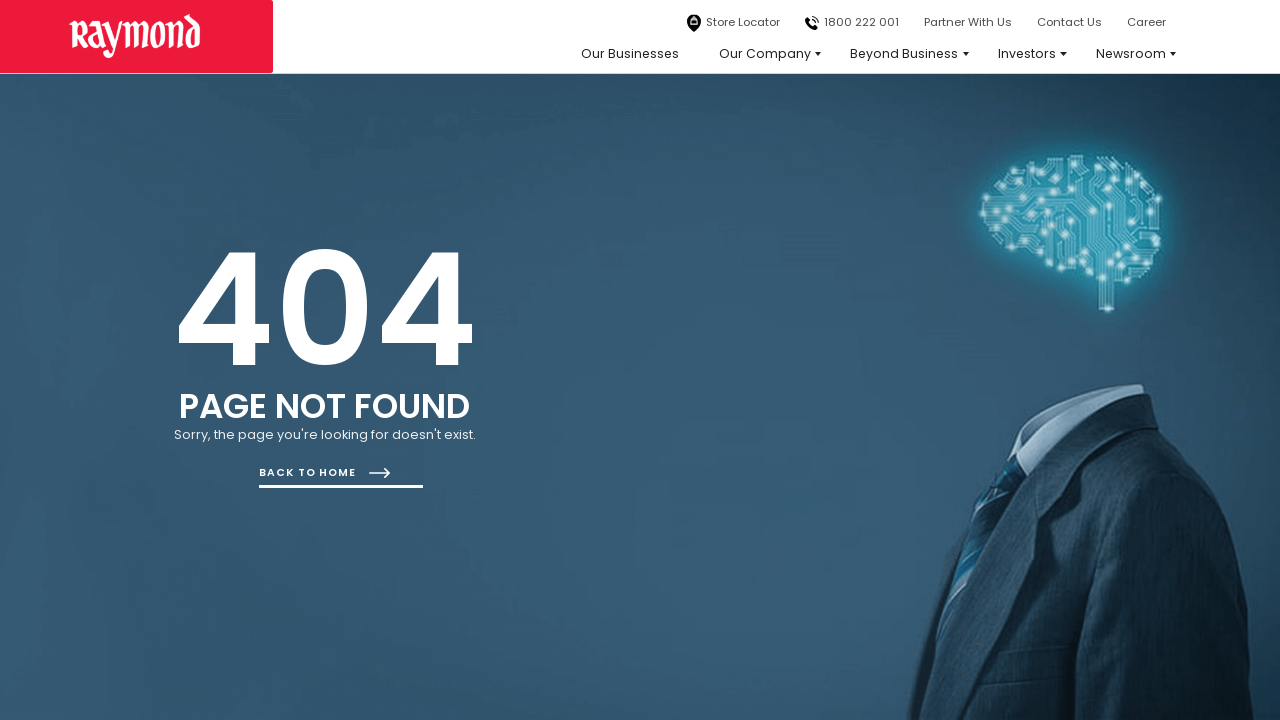